Tests dropdown selection by calculating the sum of two numbers displayed on the page and selecting the result from a dropdown menu

Starting URL: https://suninjuly.github.io/selects2.html

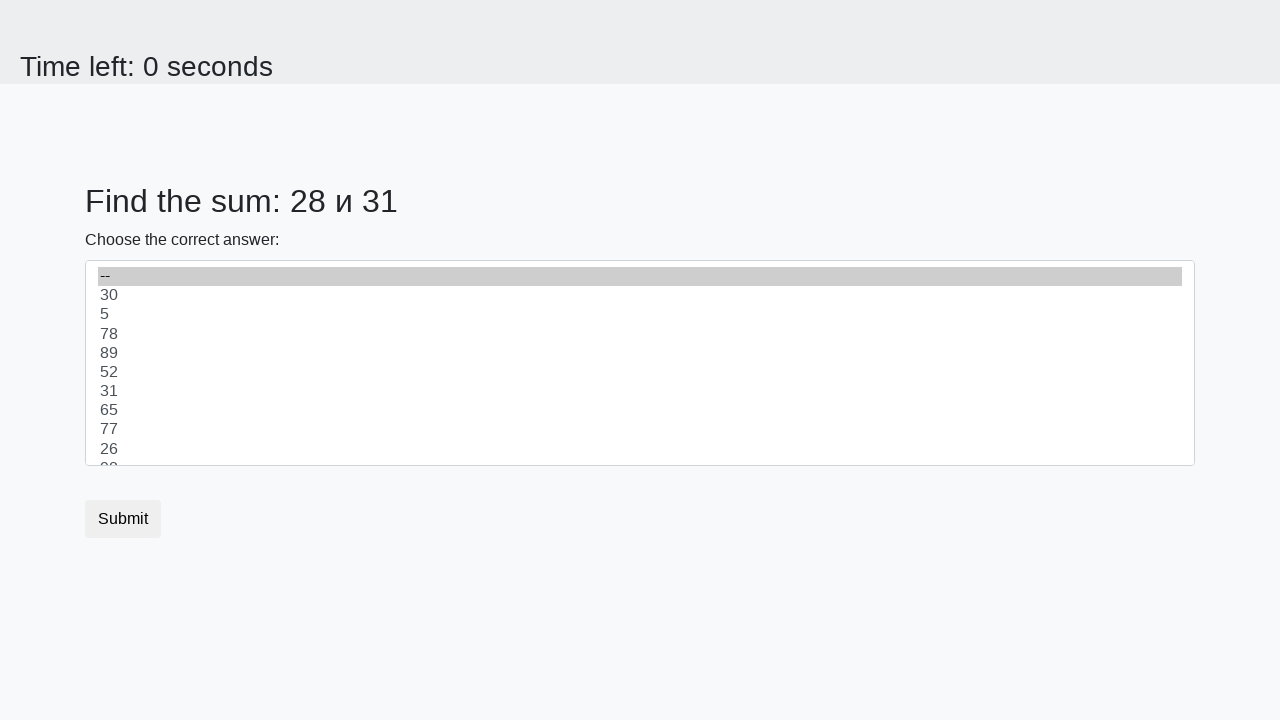

Navigated to dropdown selection test page
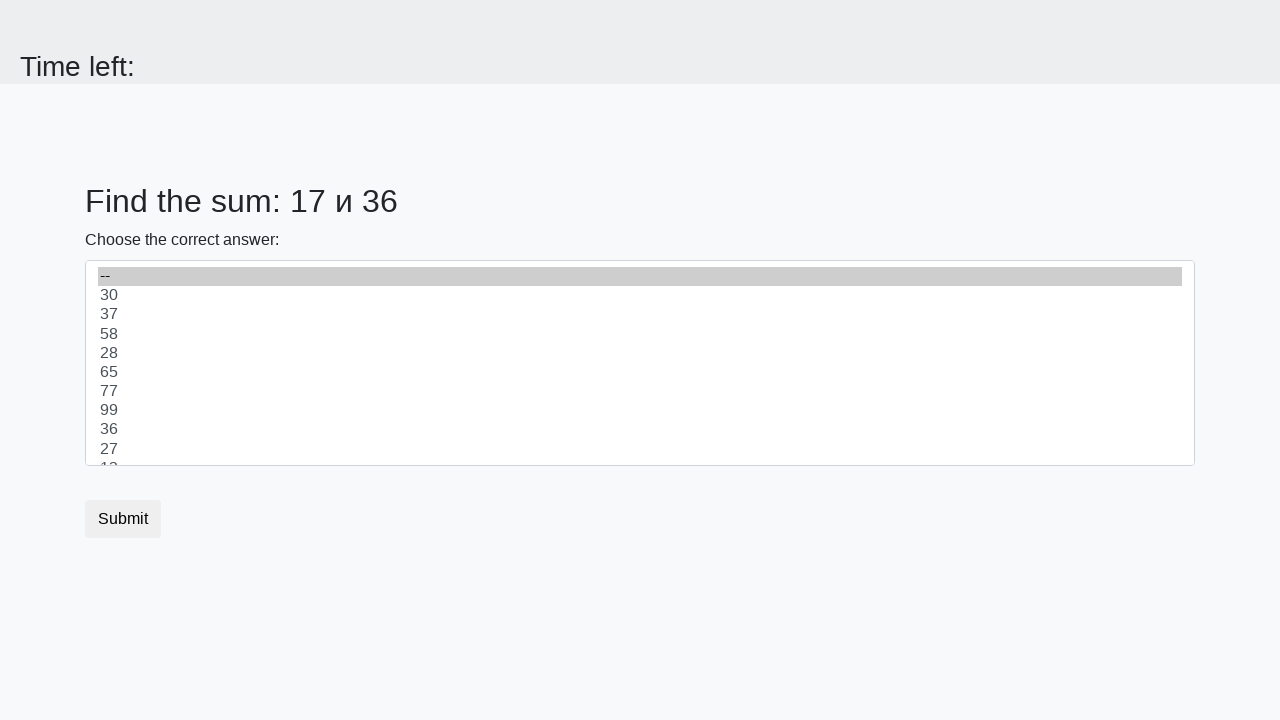

Retrieved first number from page
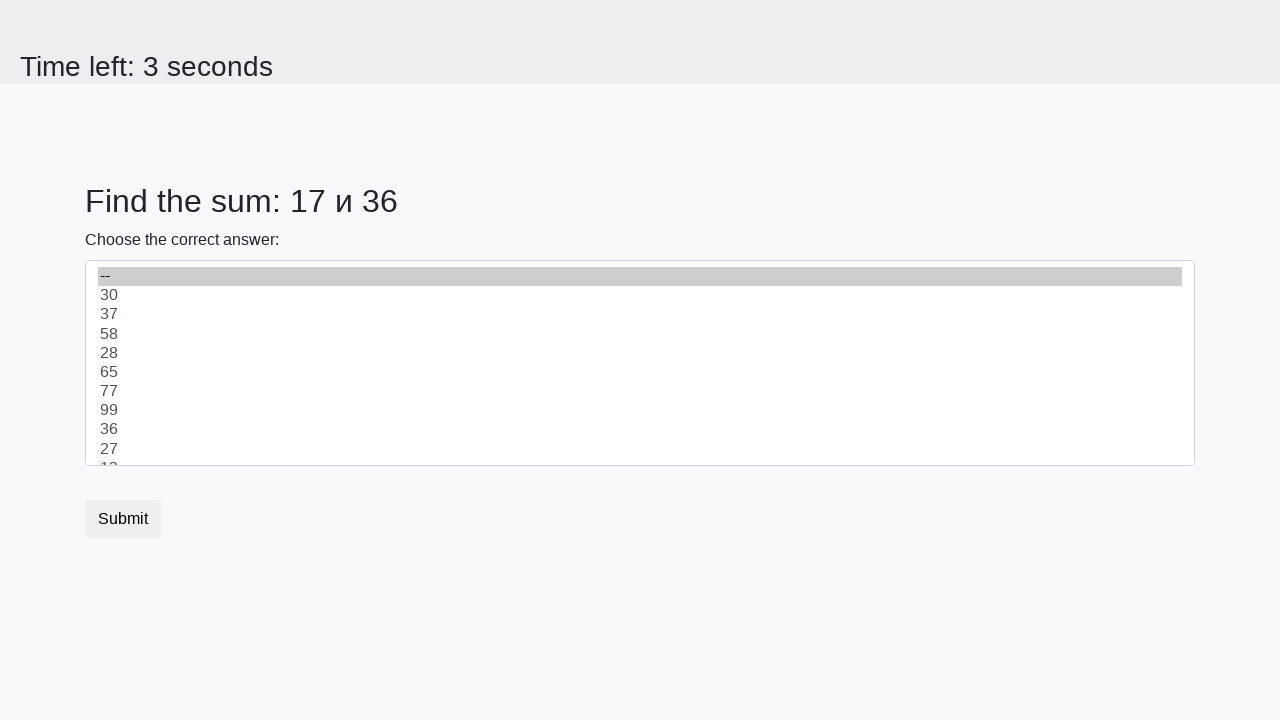

Retrieved second number from page
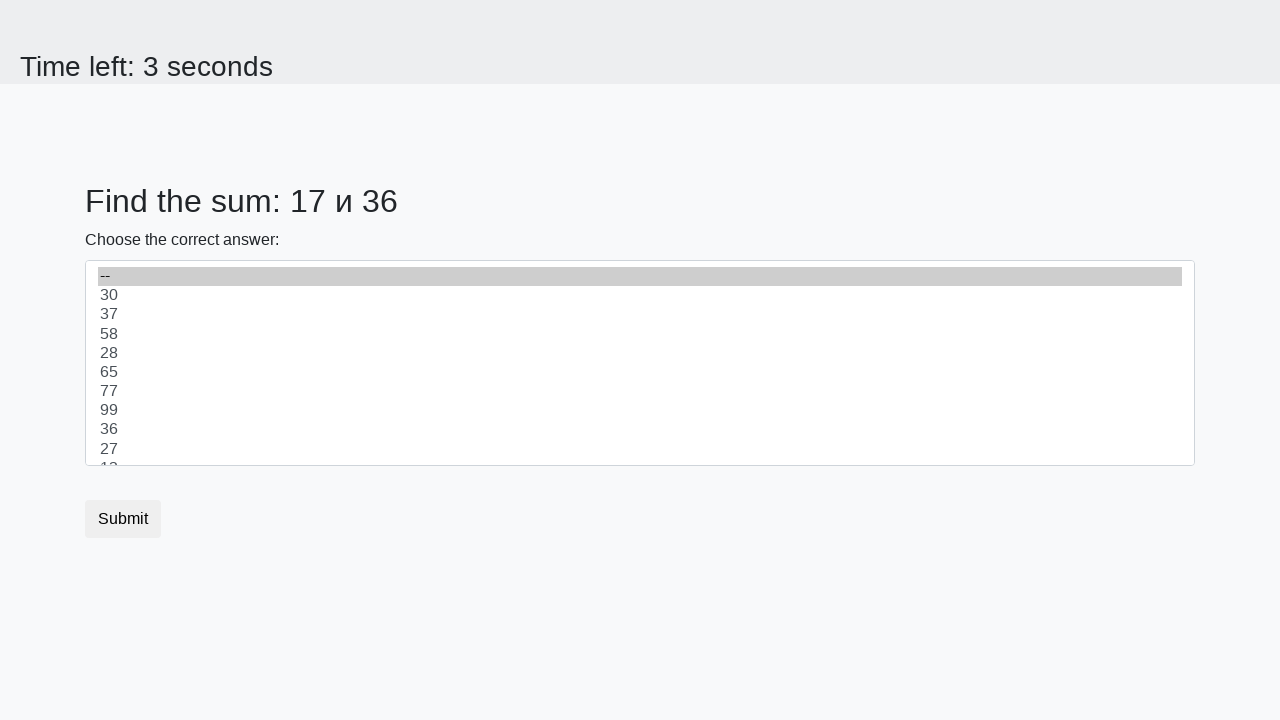

Calculated sum: 17 + 36 = 53
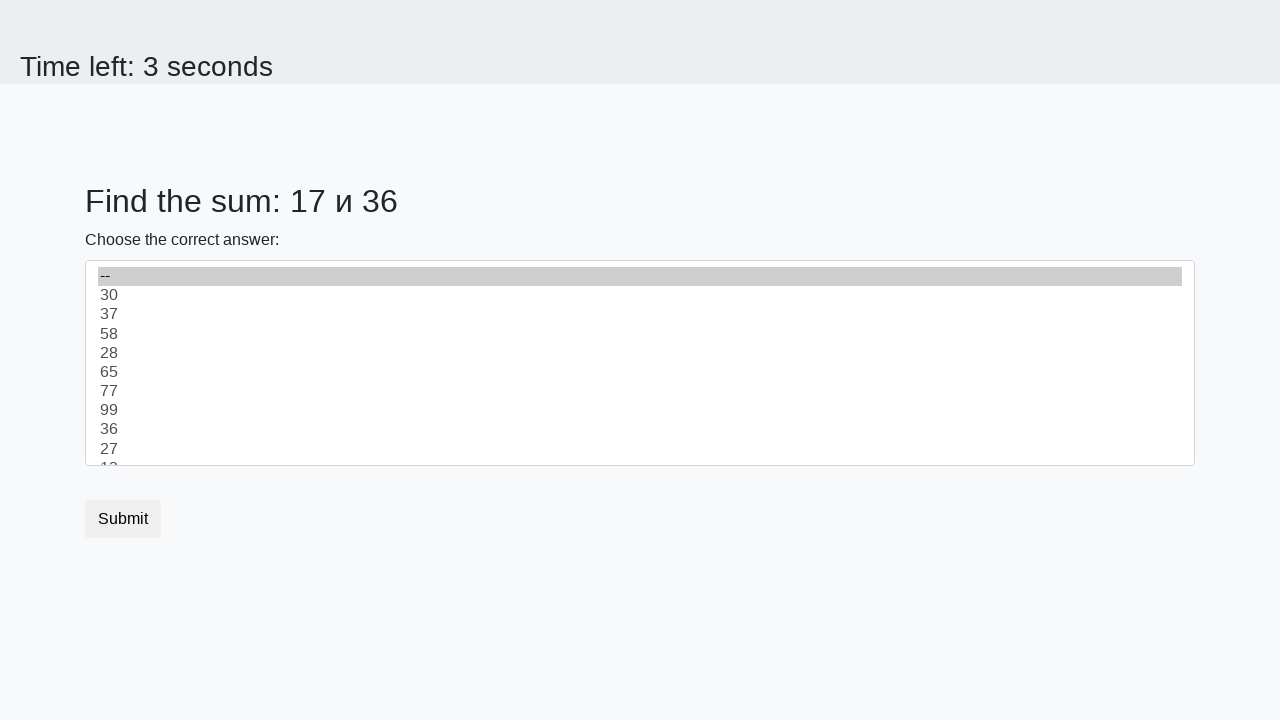

Selected value '53' from dropdown menu on select
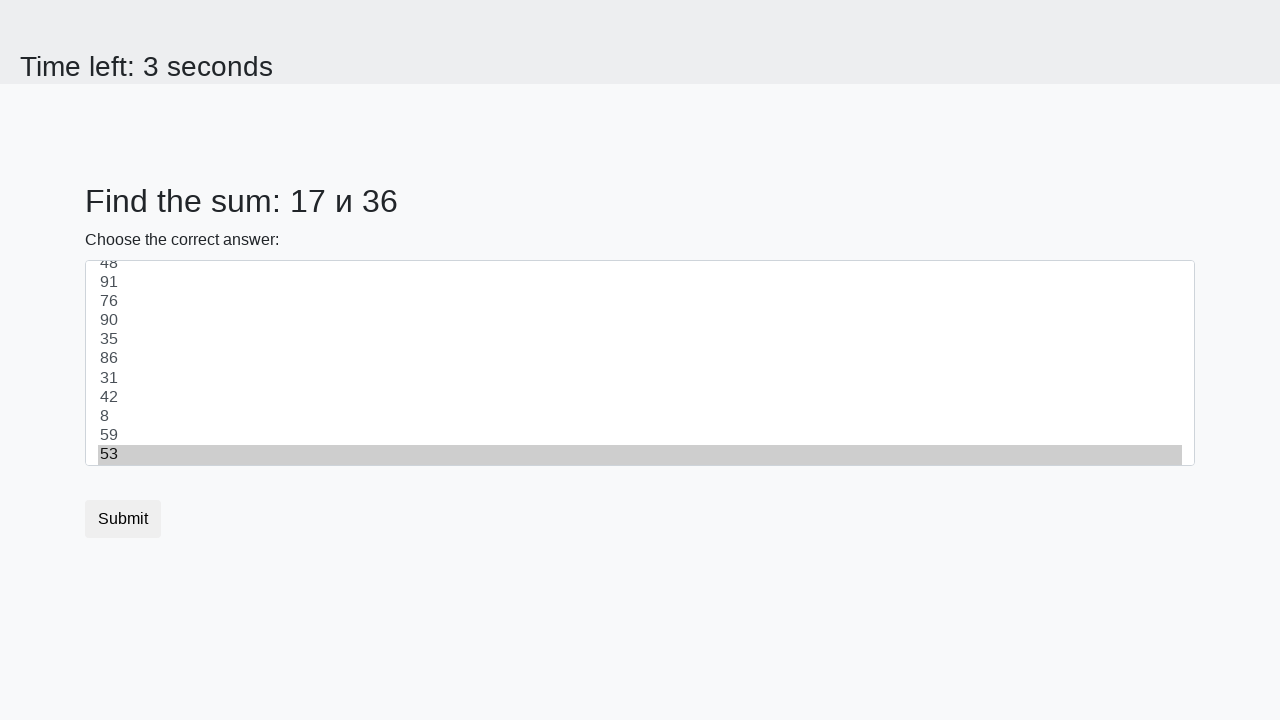

Clicked submit button to complete test at (123, 519) on button.btn
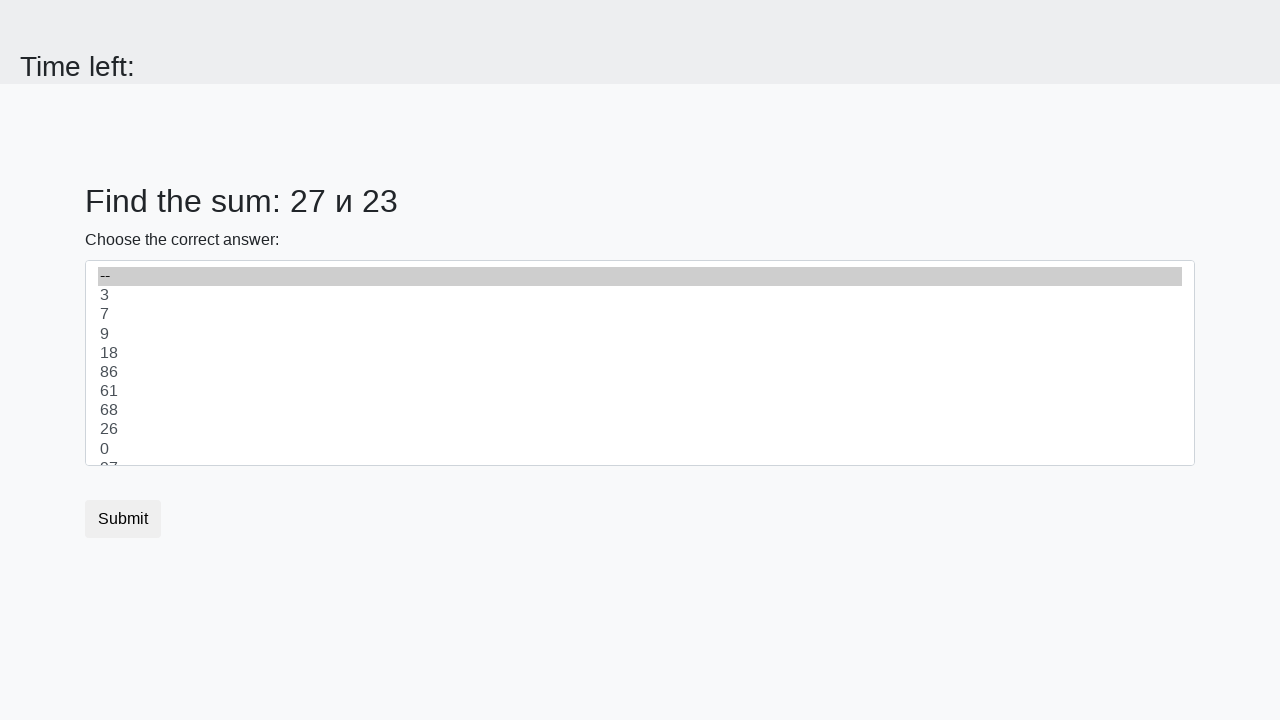

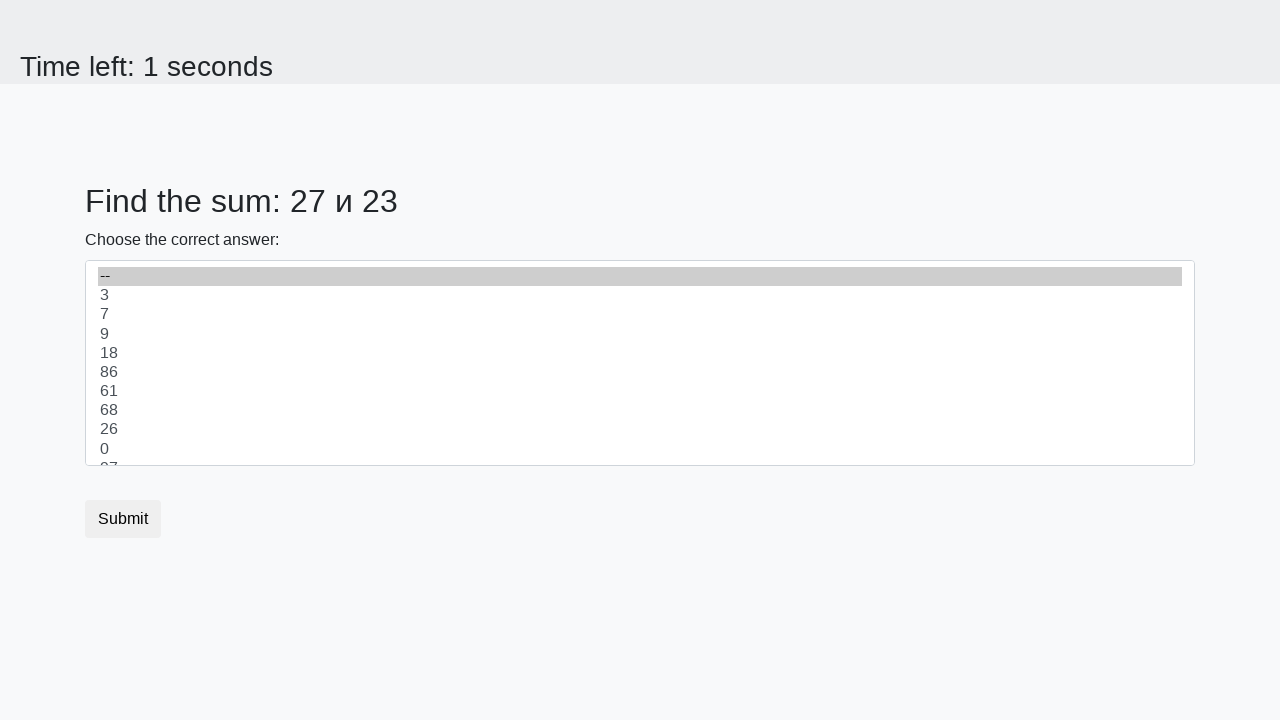